Navigates to Rahul Shetty Academy homepage and verifies the page loads by checking the title and URL are accessible.

Starting URL: https://rahulshettyacademy.com

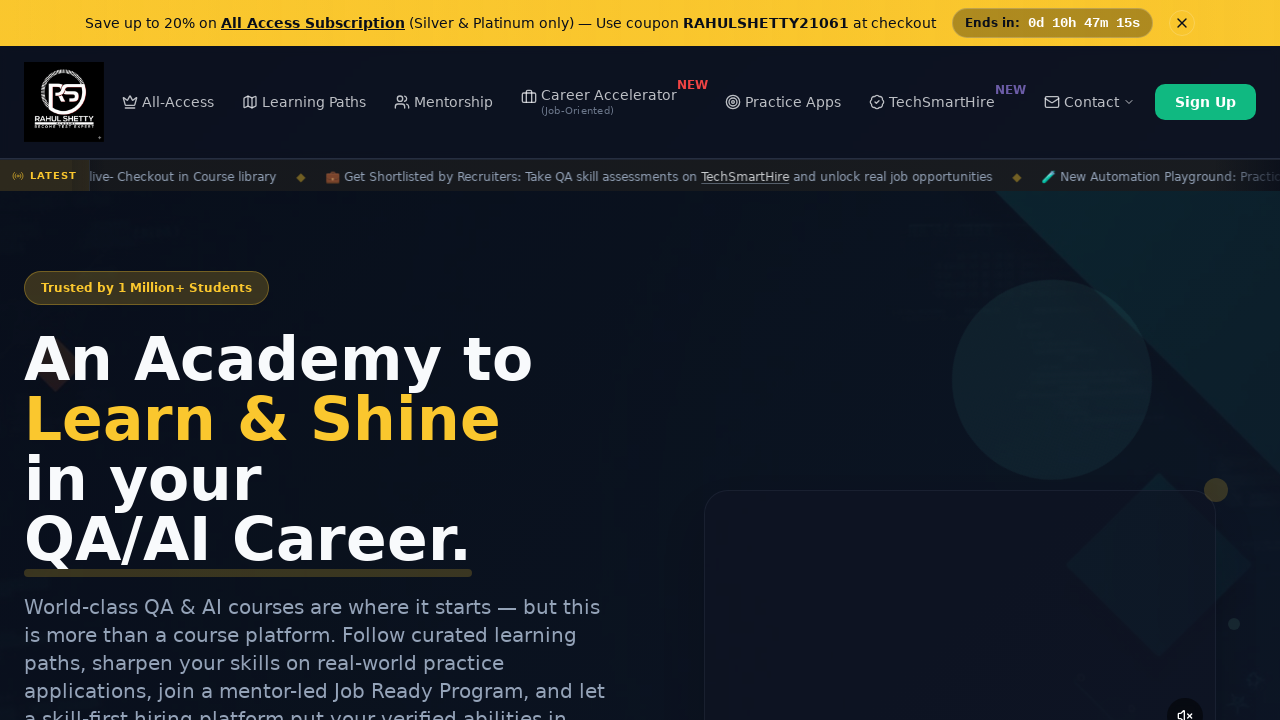

Waited for page to reach domcontentloaded state
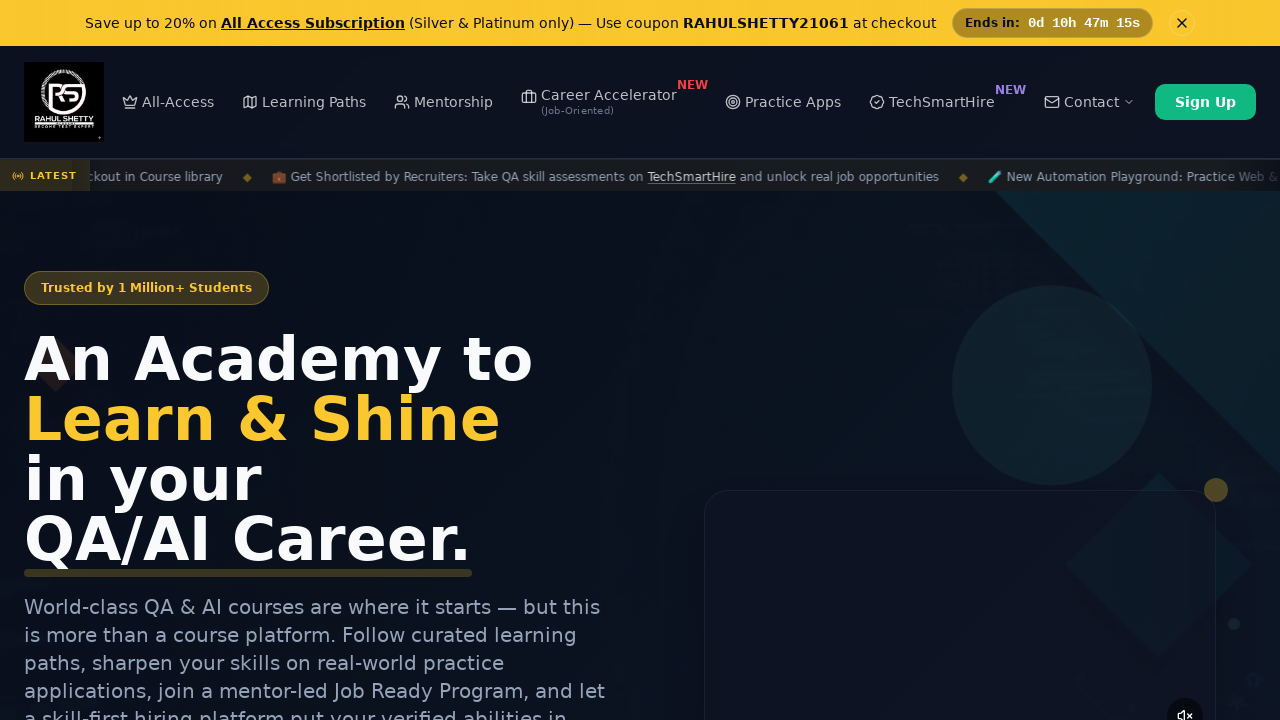

Retrieved page title: Rahul Shetty Academy | QA Automation, Playwright, AI Testing & Online Training
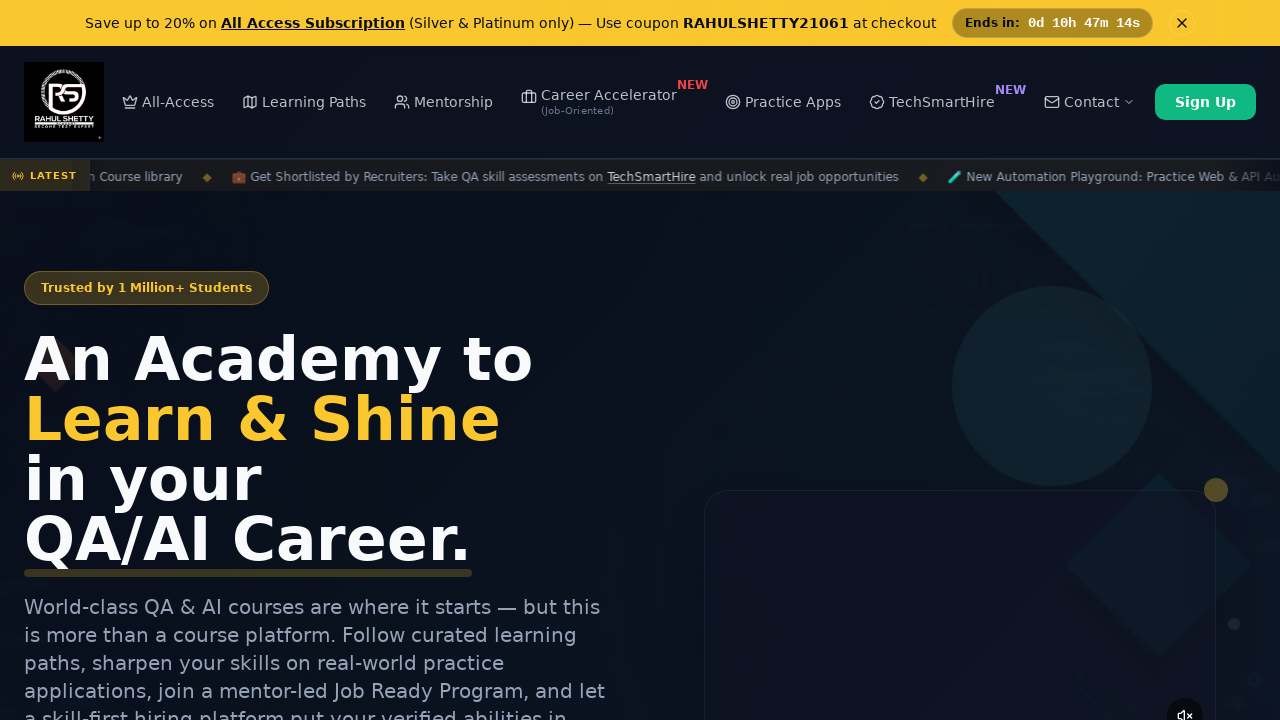

Retrieved current URL: https://rahulshettyacademy.com/
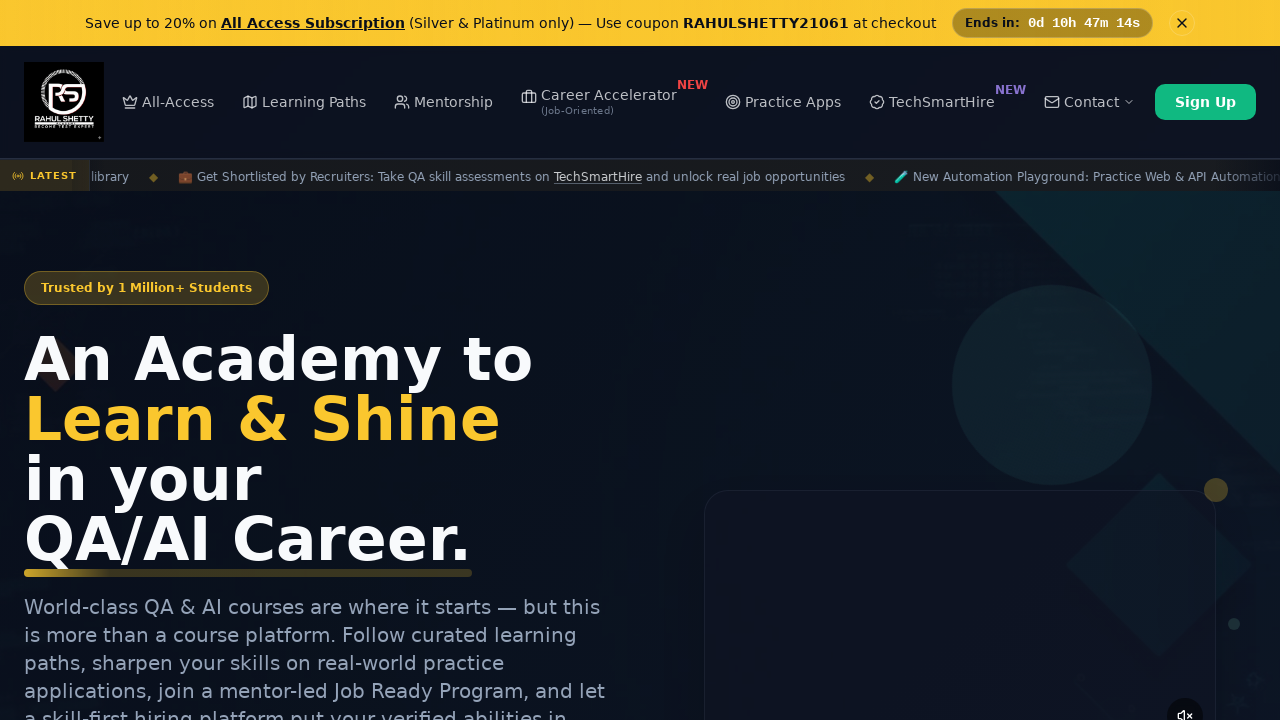

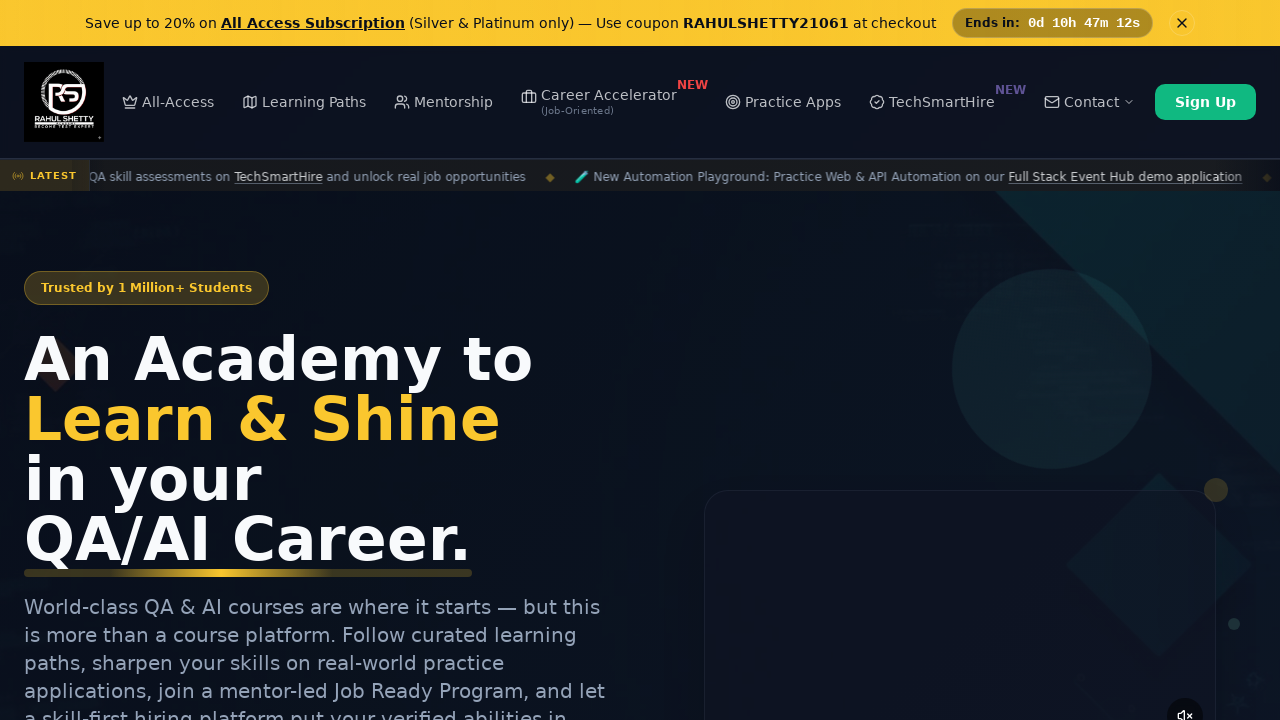